Navigates to the OrangeHRM demo site and clicks on the "OrangeHRM, Inc" link (typically a footer link to the company website)

Starting URL: https://opensource-demo.orangehrmlive.com/

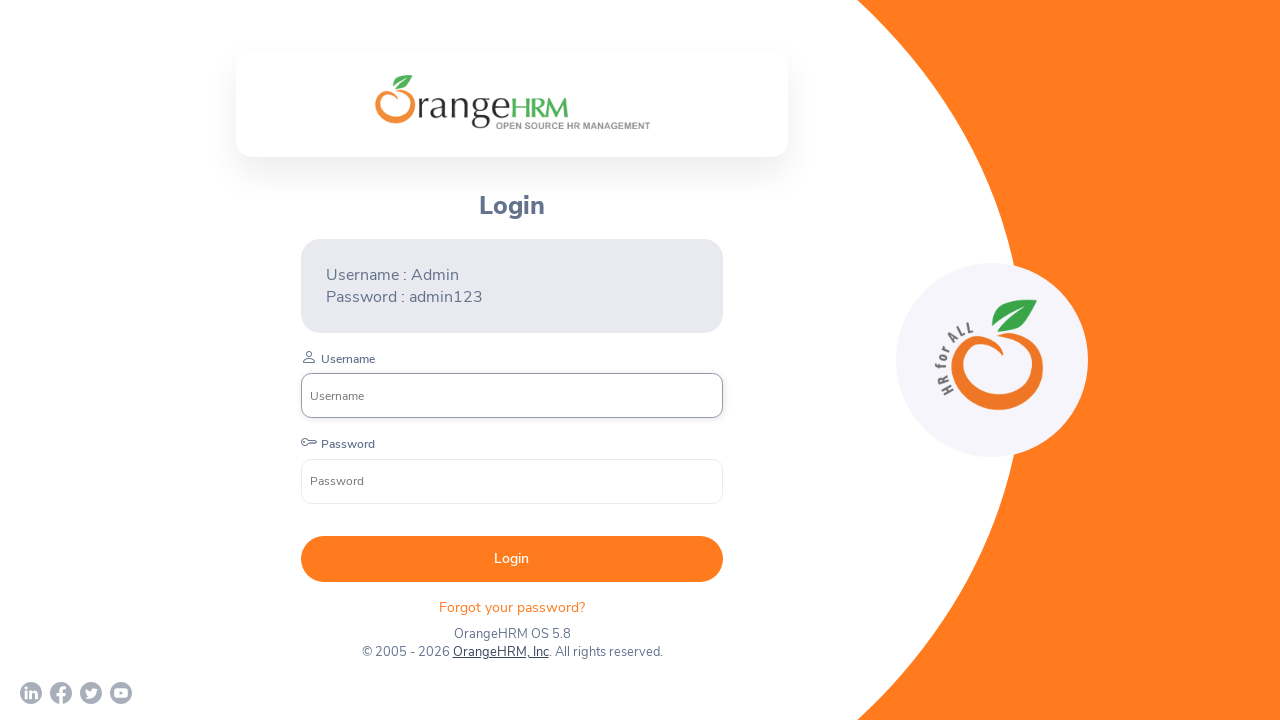

Navigated to OrangeHRM demo site
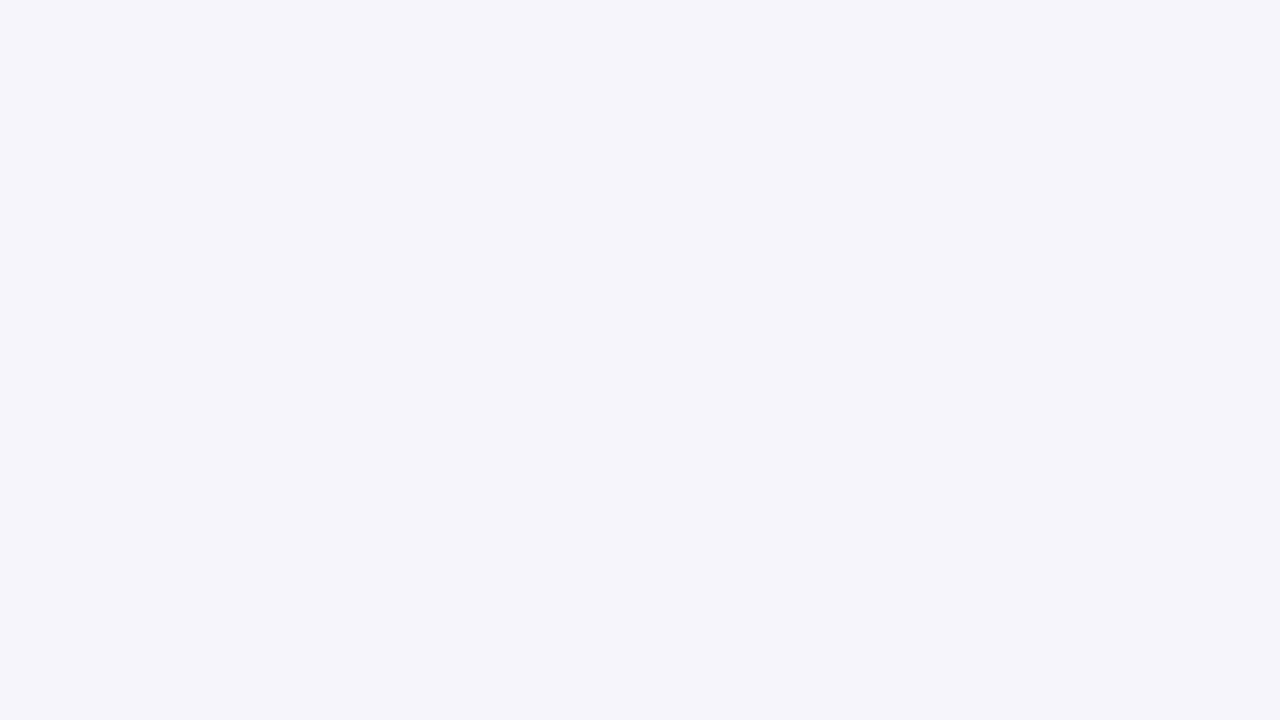

Clicked on the 'OrangeHRM, Inc' link at (500, 652) on xpath=//a[normalize-space()='OrangeHRM, Inc']
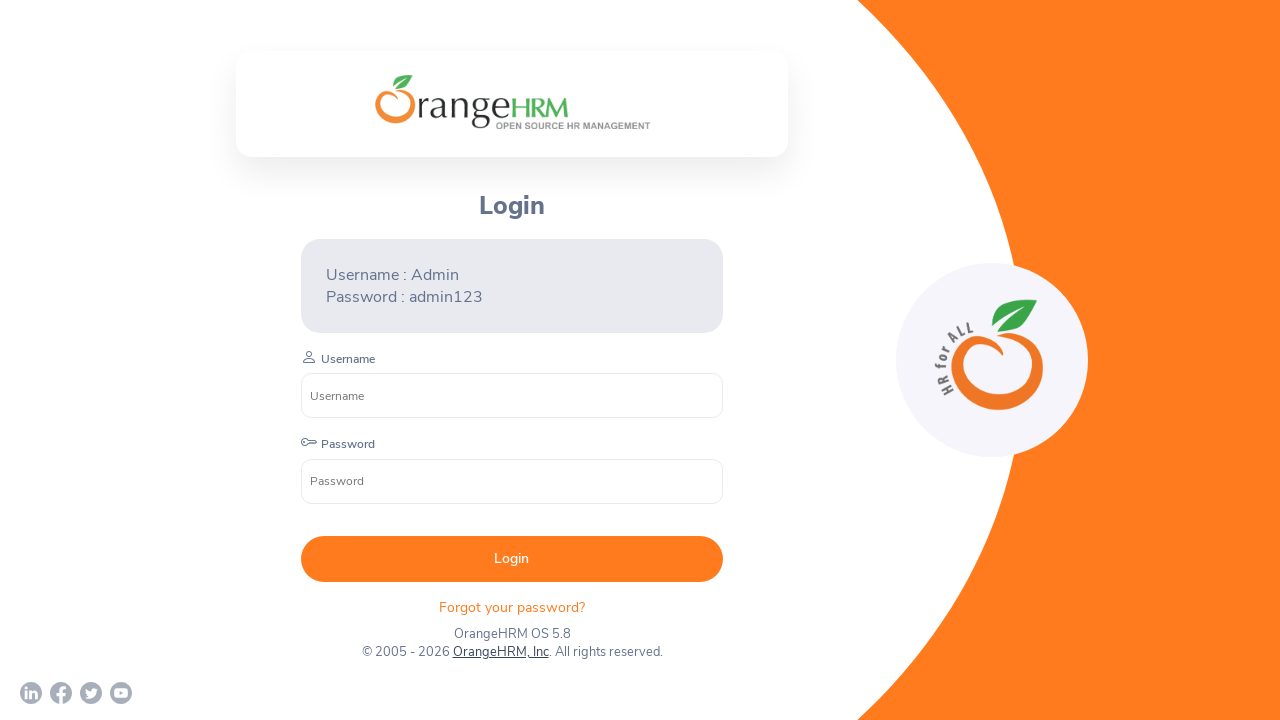

Waited 1 second for navigation or popup
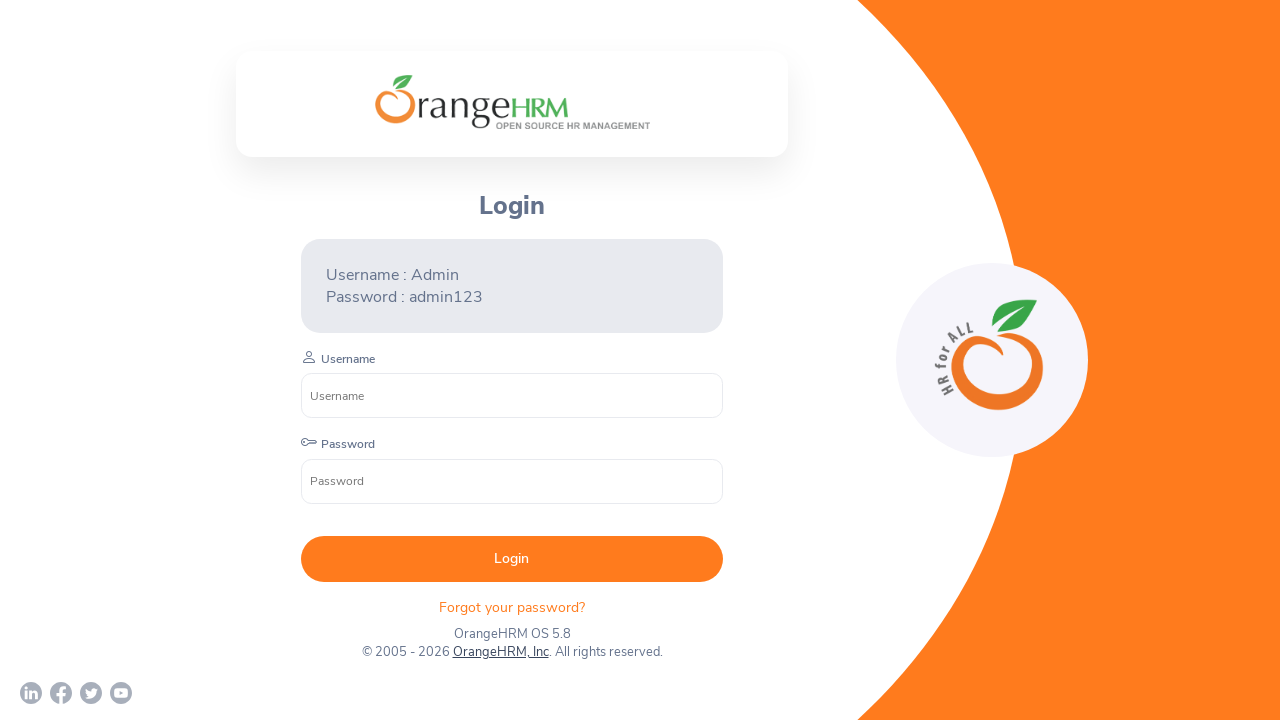

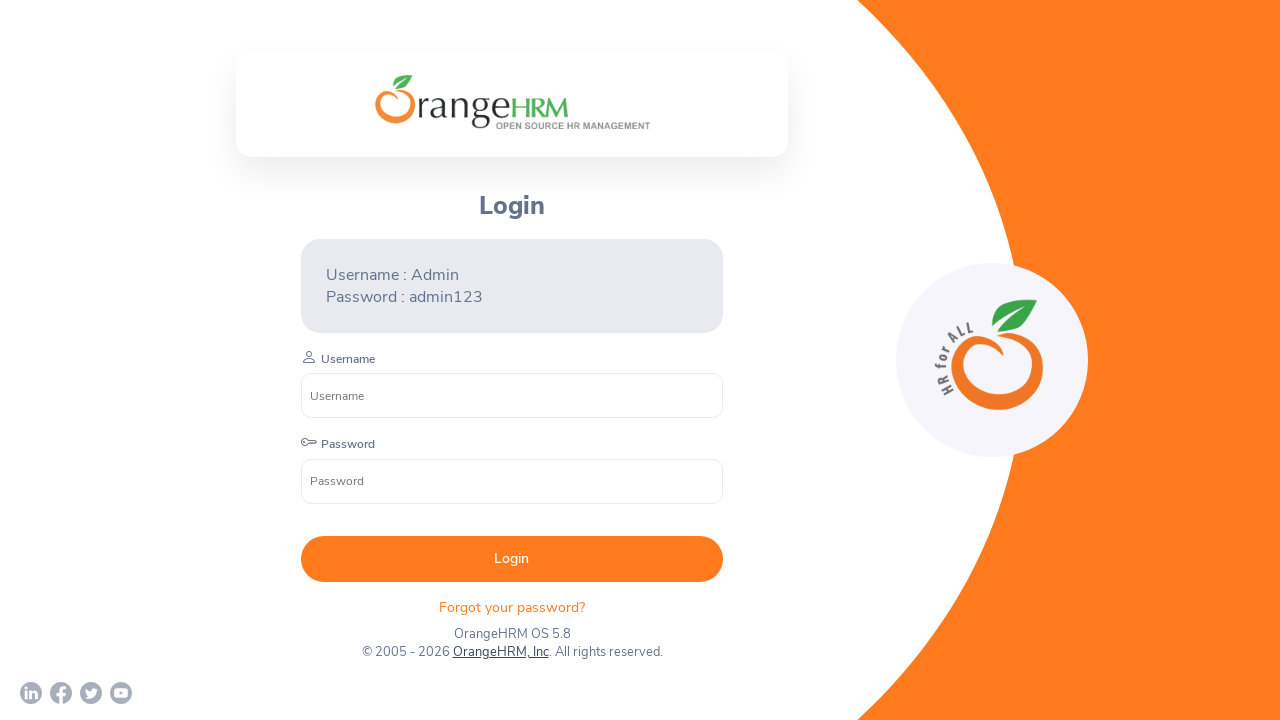